Tests navigation between windows by clicking privacy link, switching to new window, clicking Free Trials link, then returning to parent window to click sign in button

Starting URL: http://zero.webappsecurity.com/

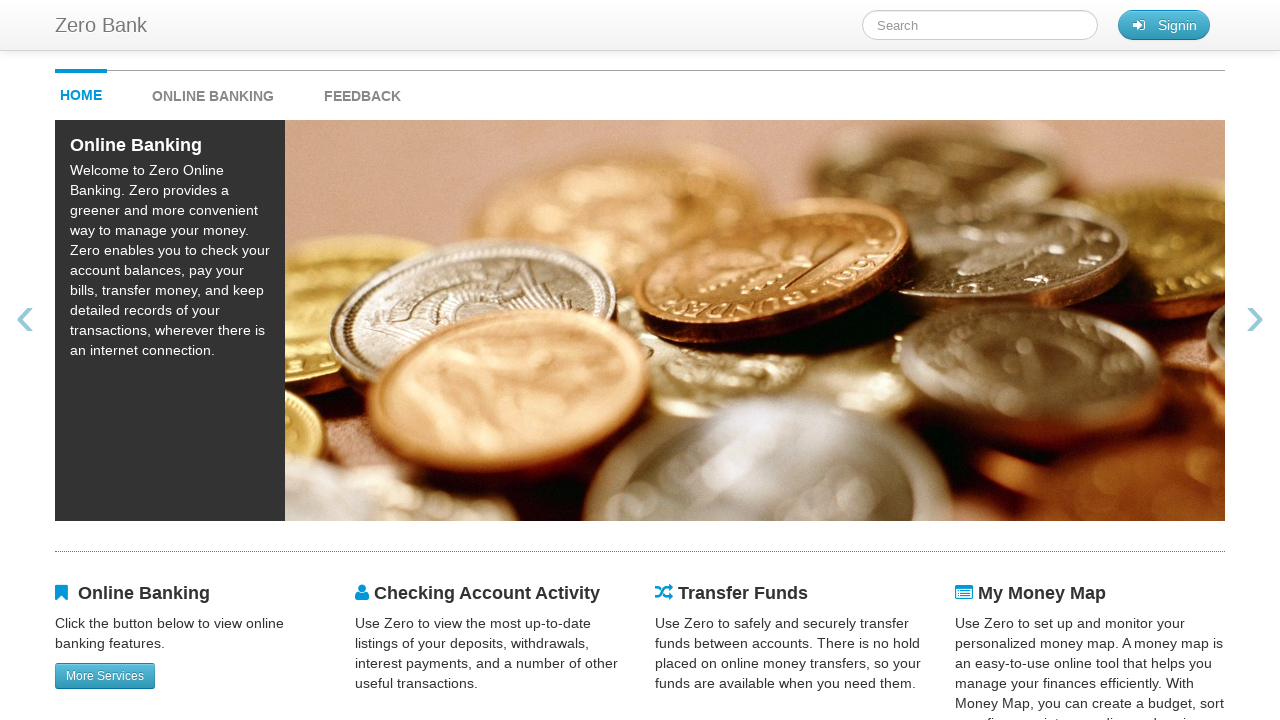

Clicked privacy link and new window opened at (994, 619) on xpath=(//a[contains(text(),'privacy')])[1]
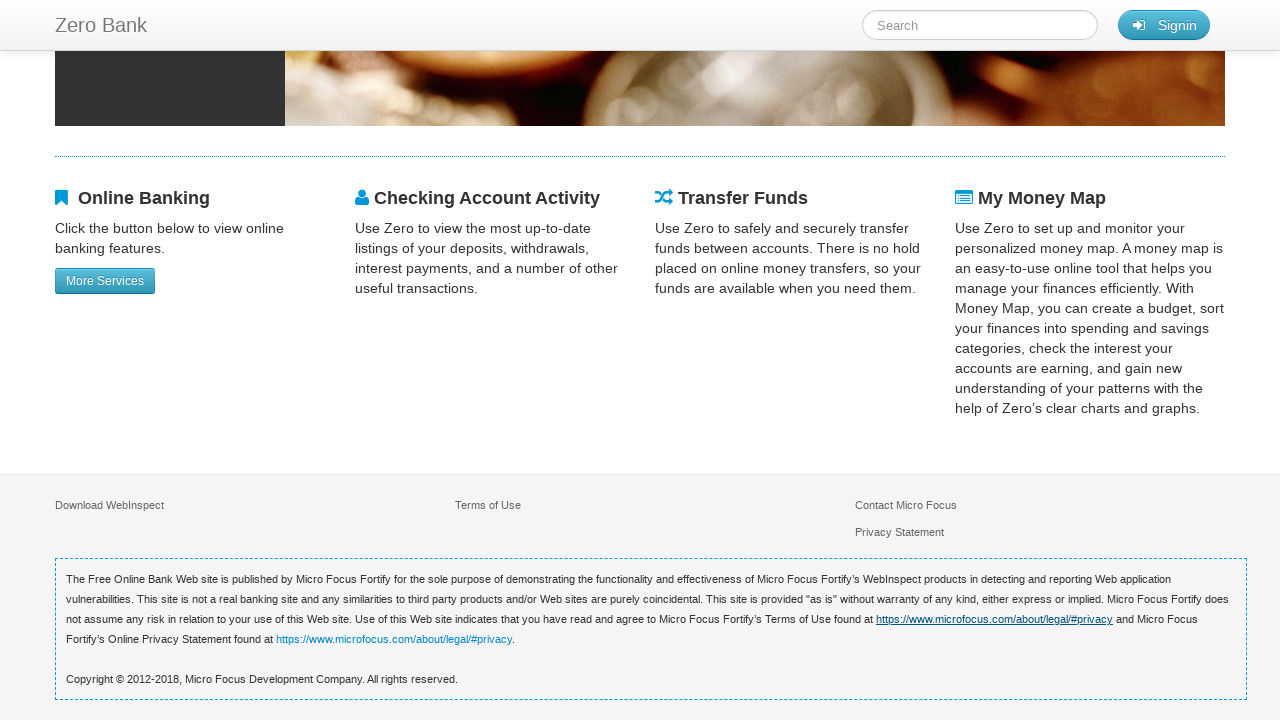

Captured new popup window reference
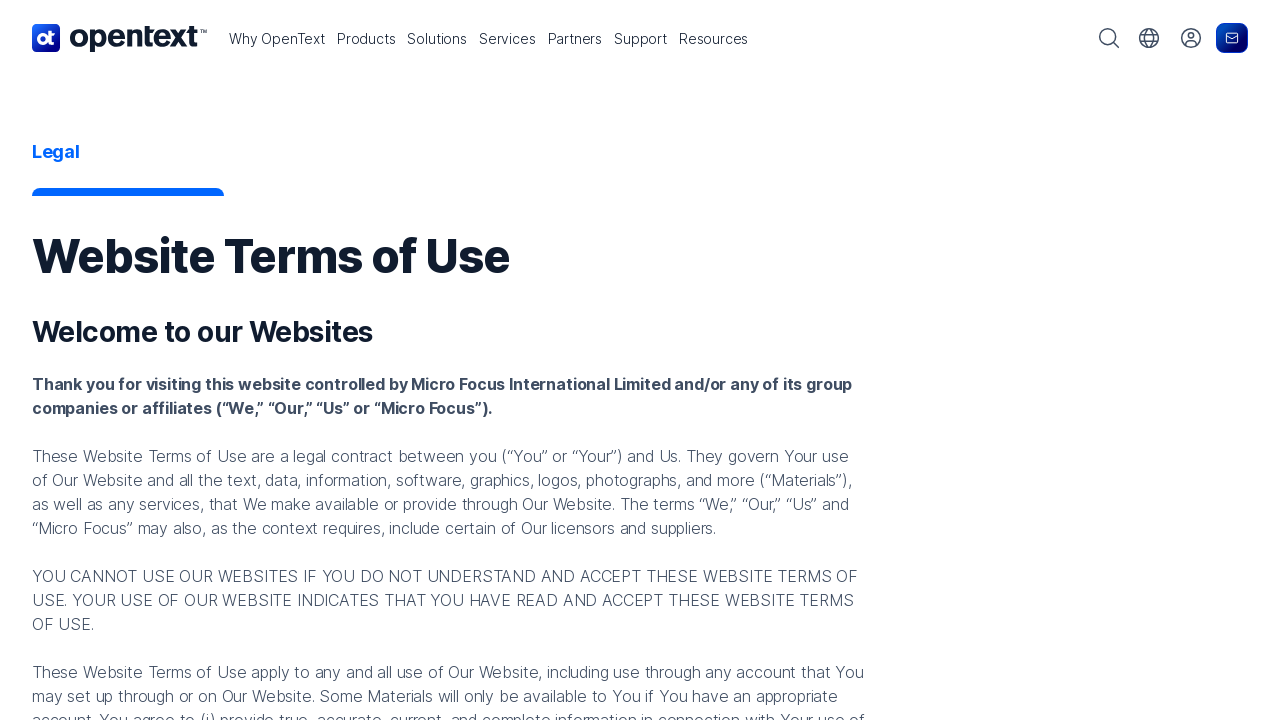

New window finished loading
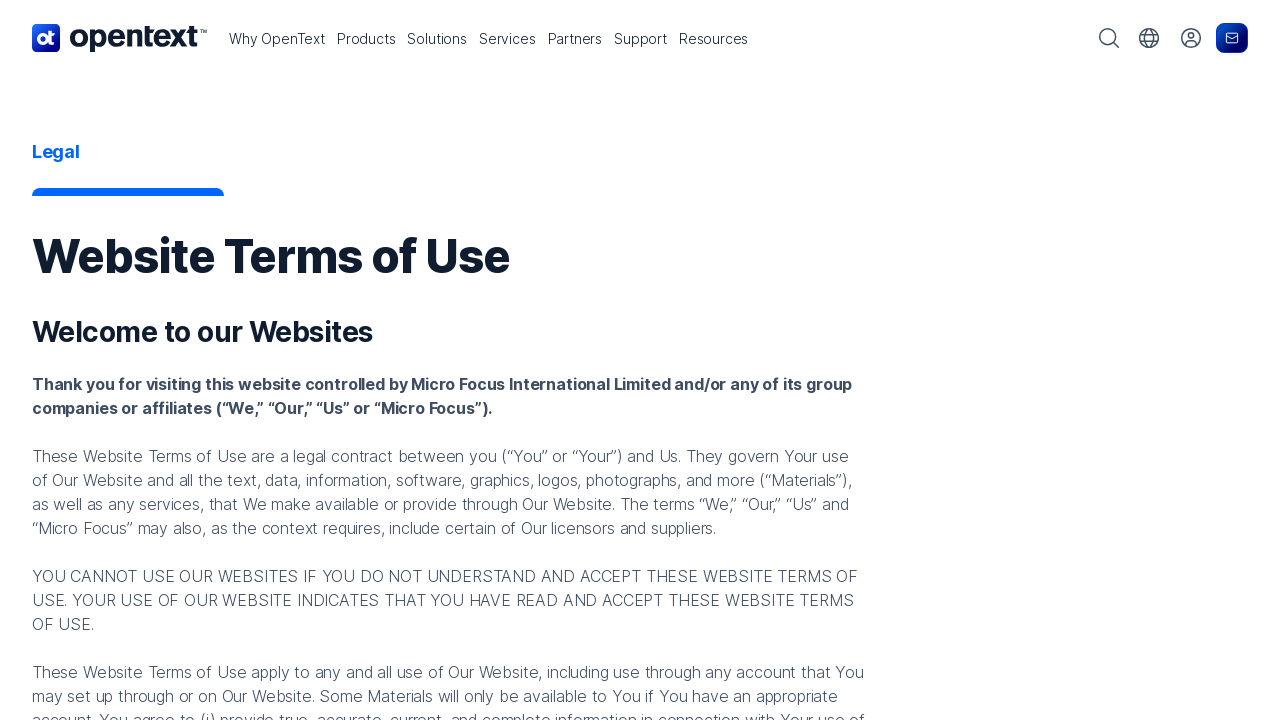

Closed popup window
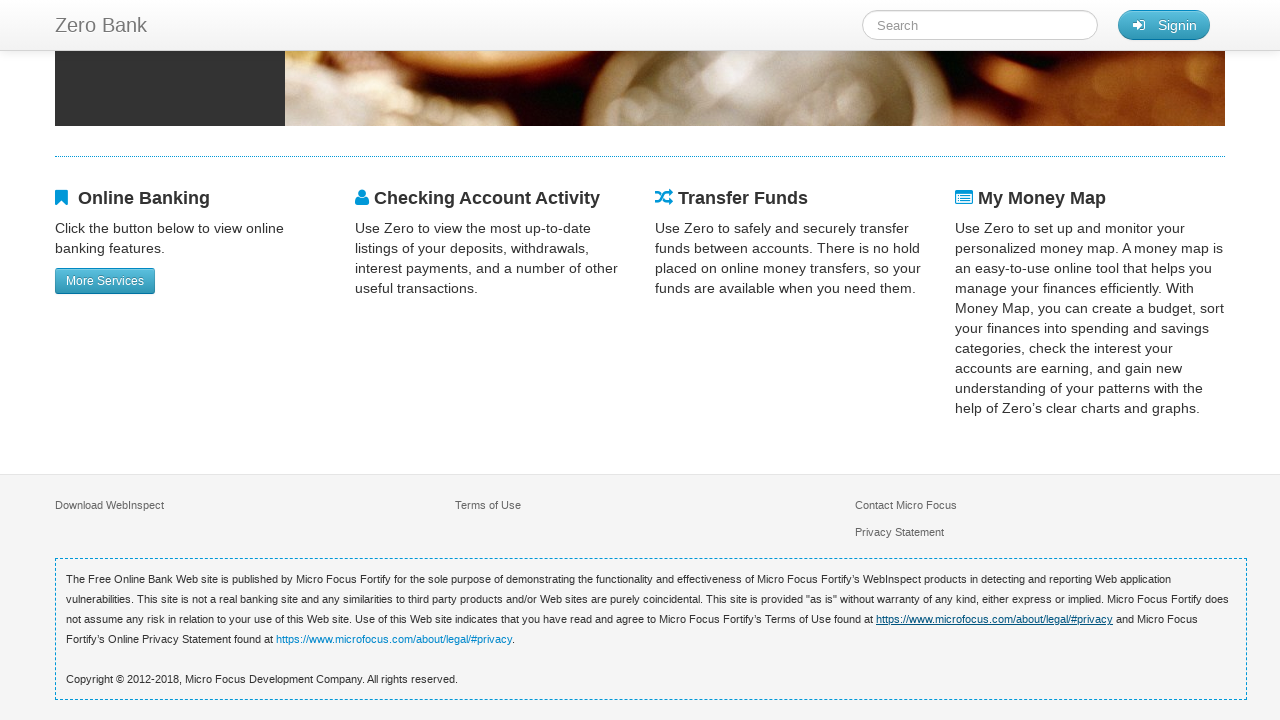

Clicked sign in button on main page at (1164, 25) on #signin_button
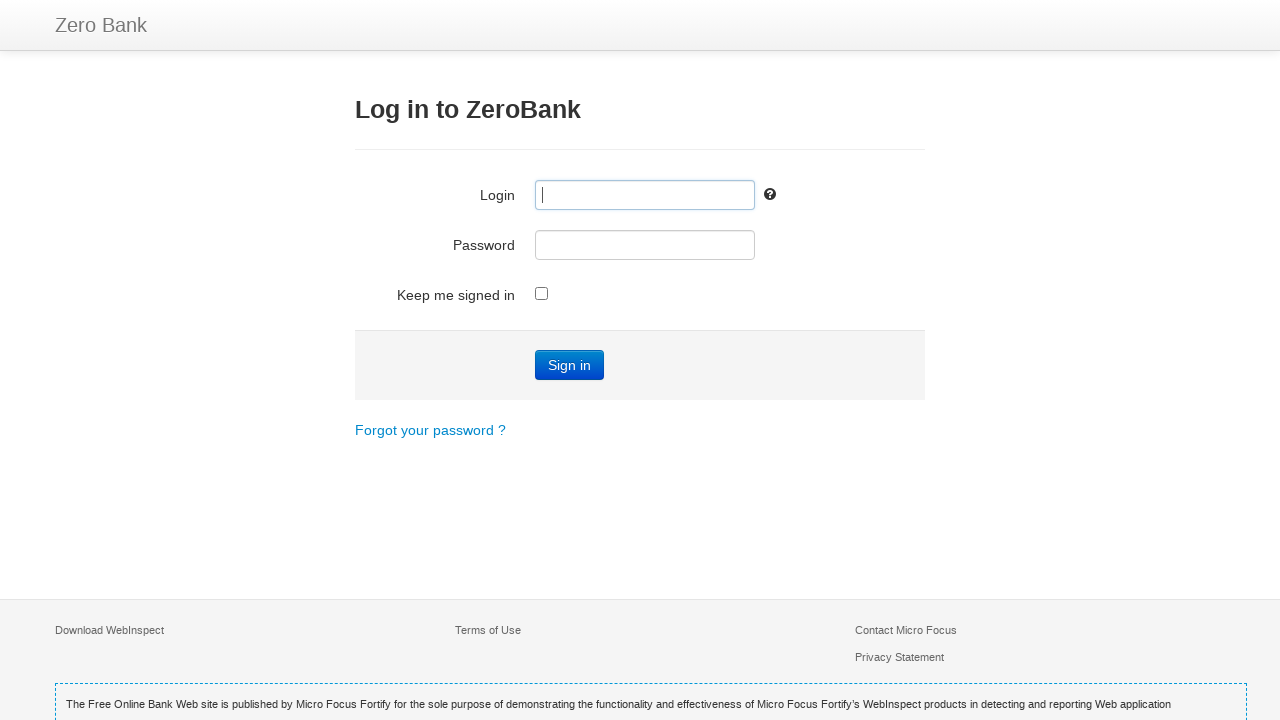

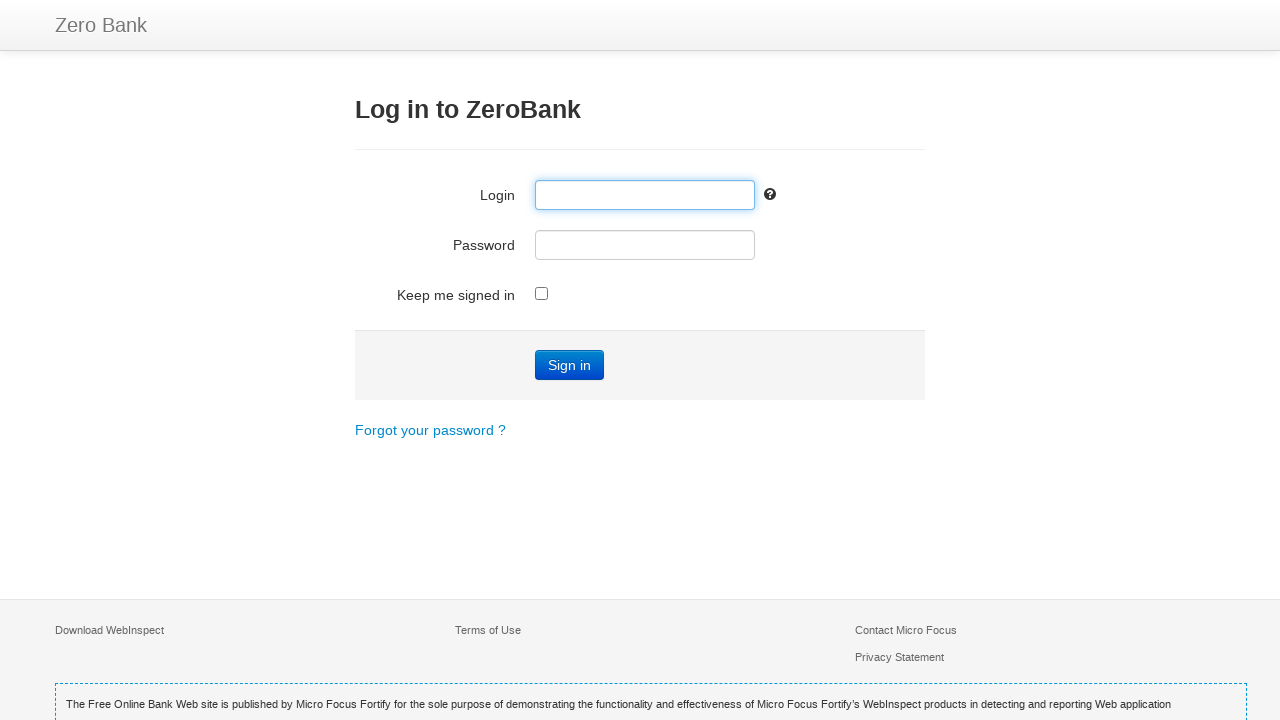